Tests a math puzzle form by reading two numbers from the page, calculating their sum, selecting the correct answer from a dropdown, and submitting the form.

Starting URL: http://suninjuly.github.io/selects2.html

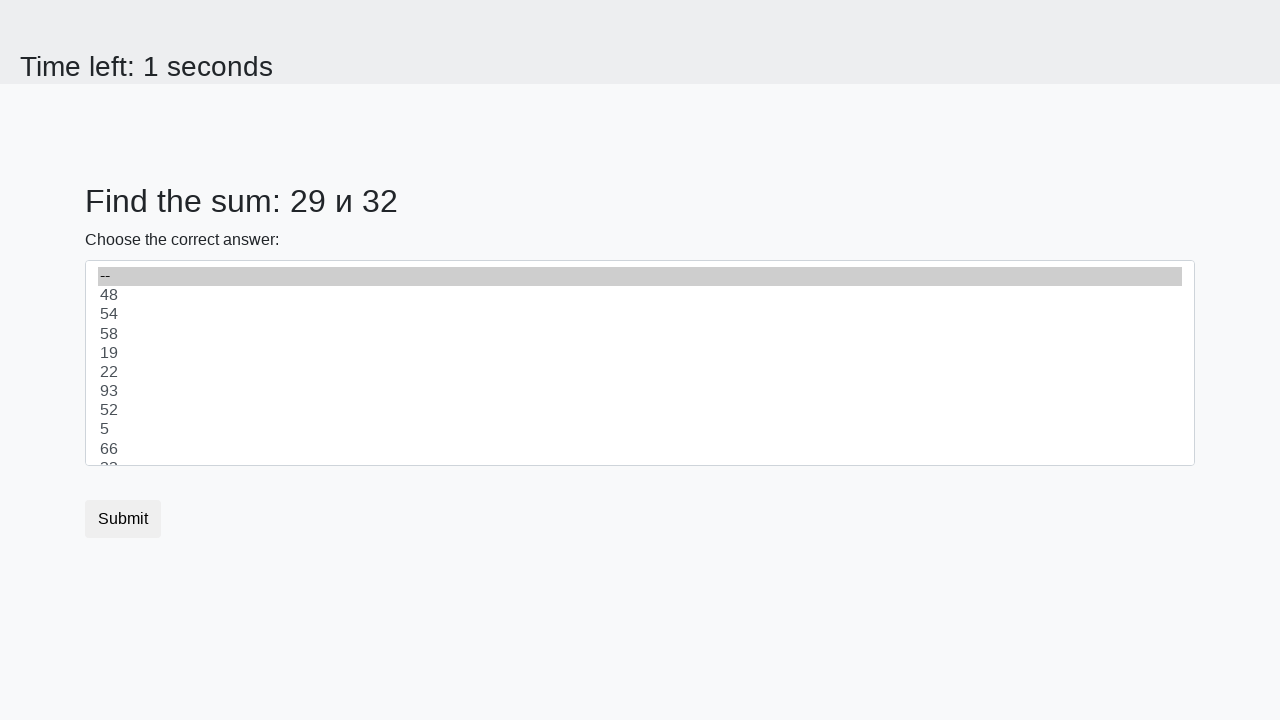

Read first number from #num1 element
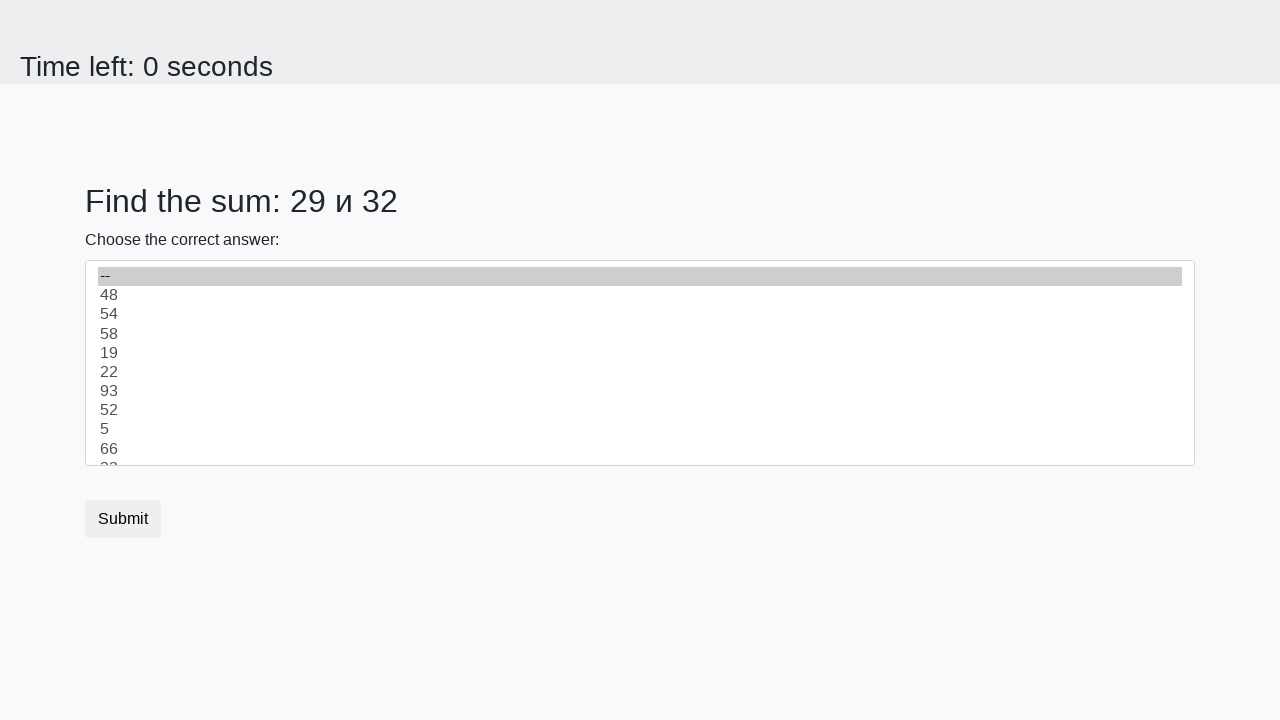

Read second number from #num2 element
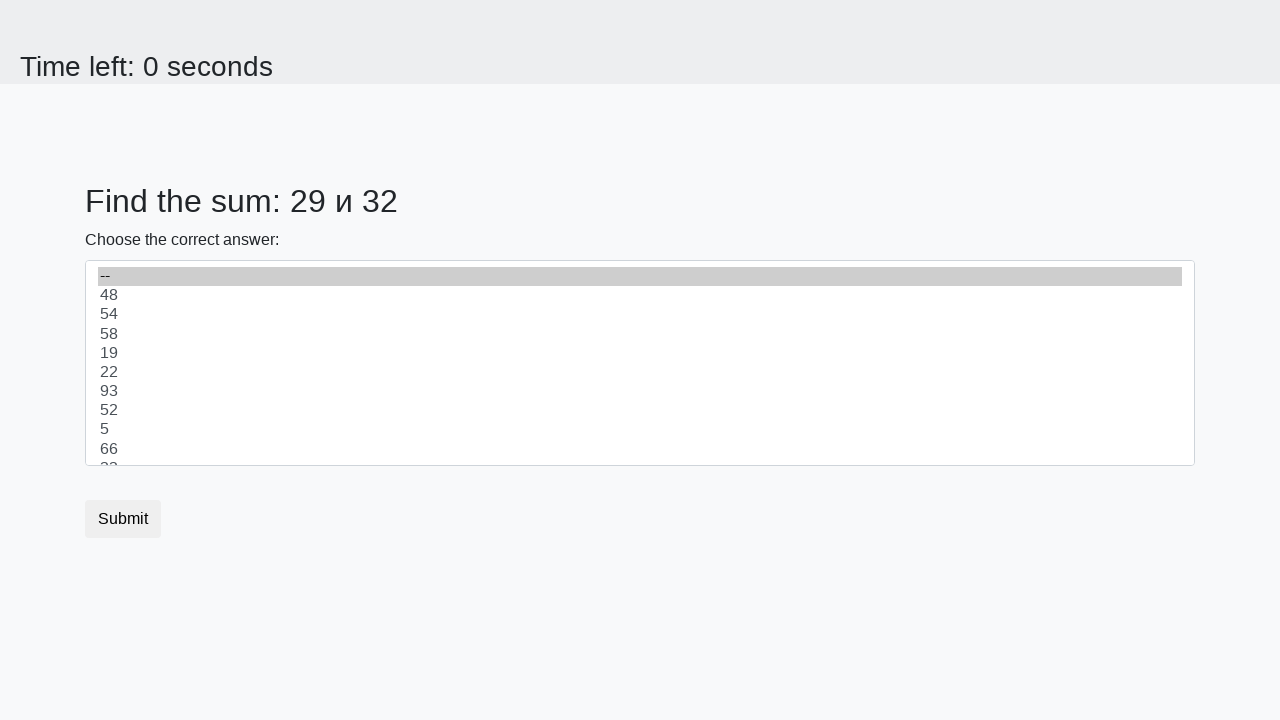

Calculated sum: 29 + 32 = 61
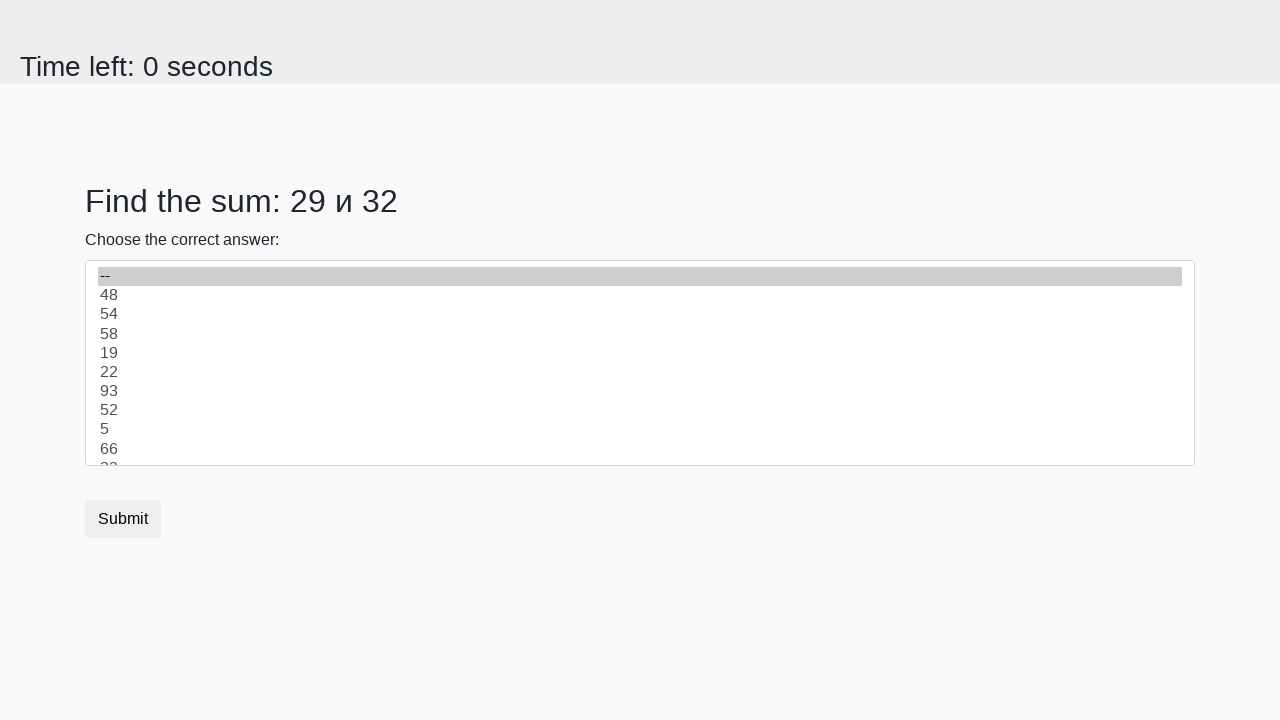

Selected correct answer '61' from dropdown on #dropdown
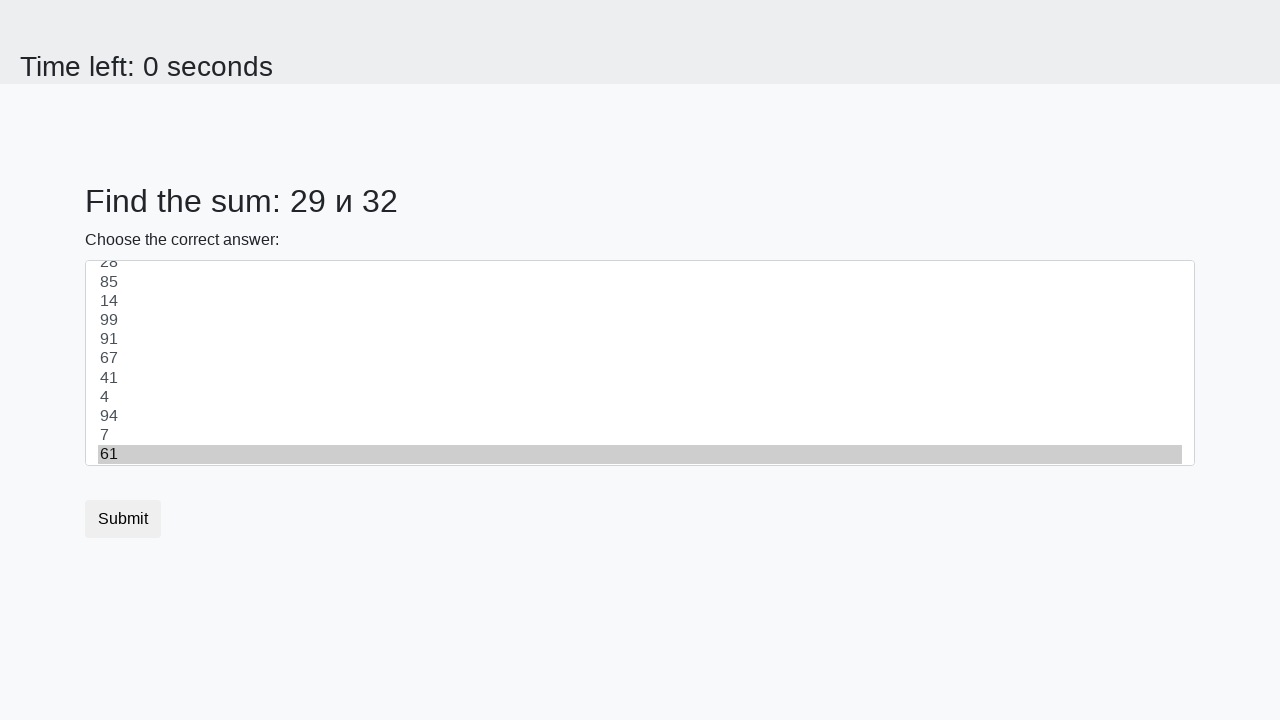

Clicked submit button to submit the form at (123, 519) on button.btn
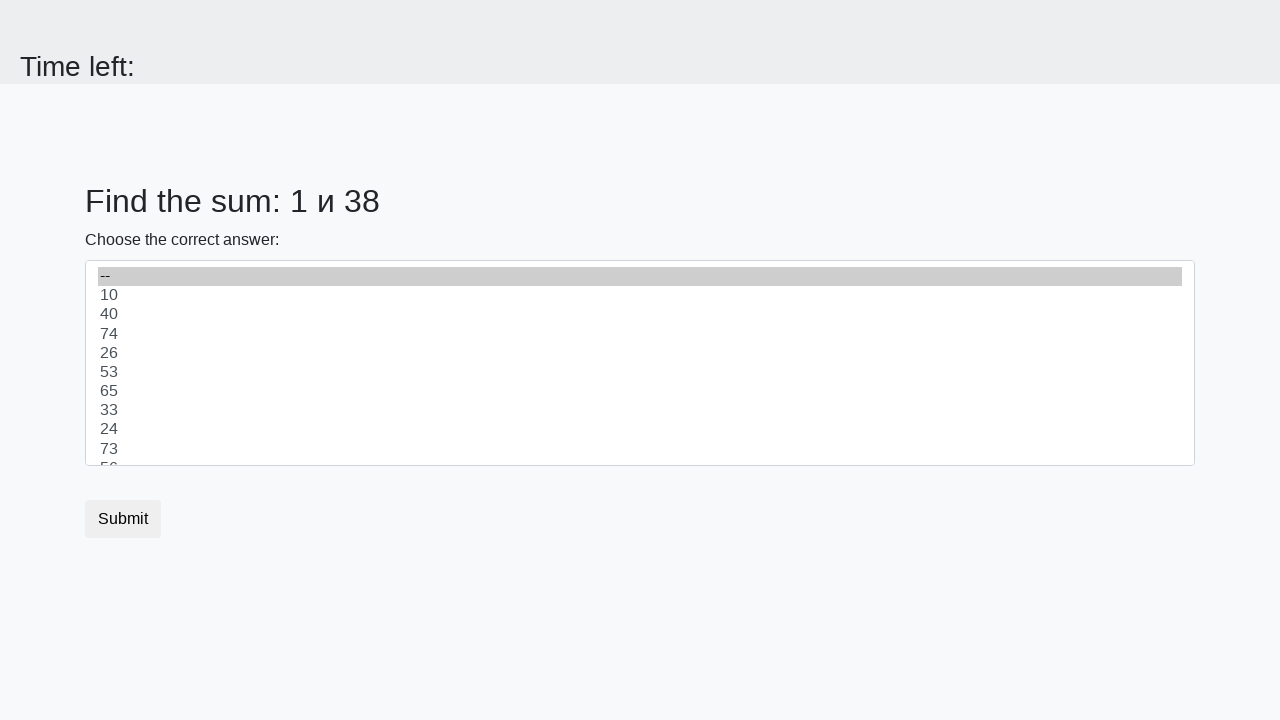

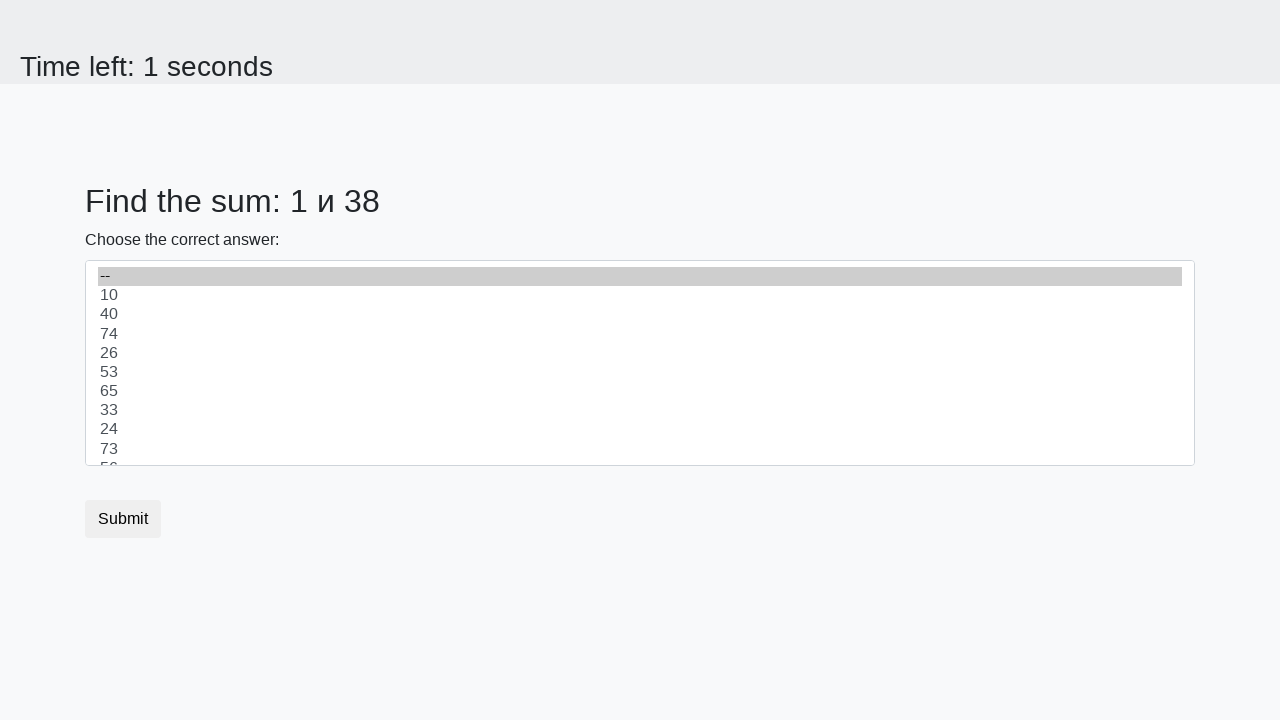